Tests JavaScript confirm box functionality by clicking a button to generate an alert, verifying the alert text, and accepting the alert.

Starting URL: http://demo.automationtalks.com/DemoQAapplication/DemoQa/demoqa.com/AlertMessage/index.html

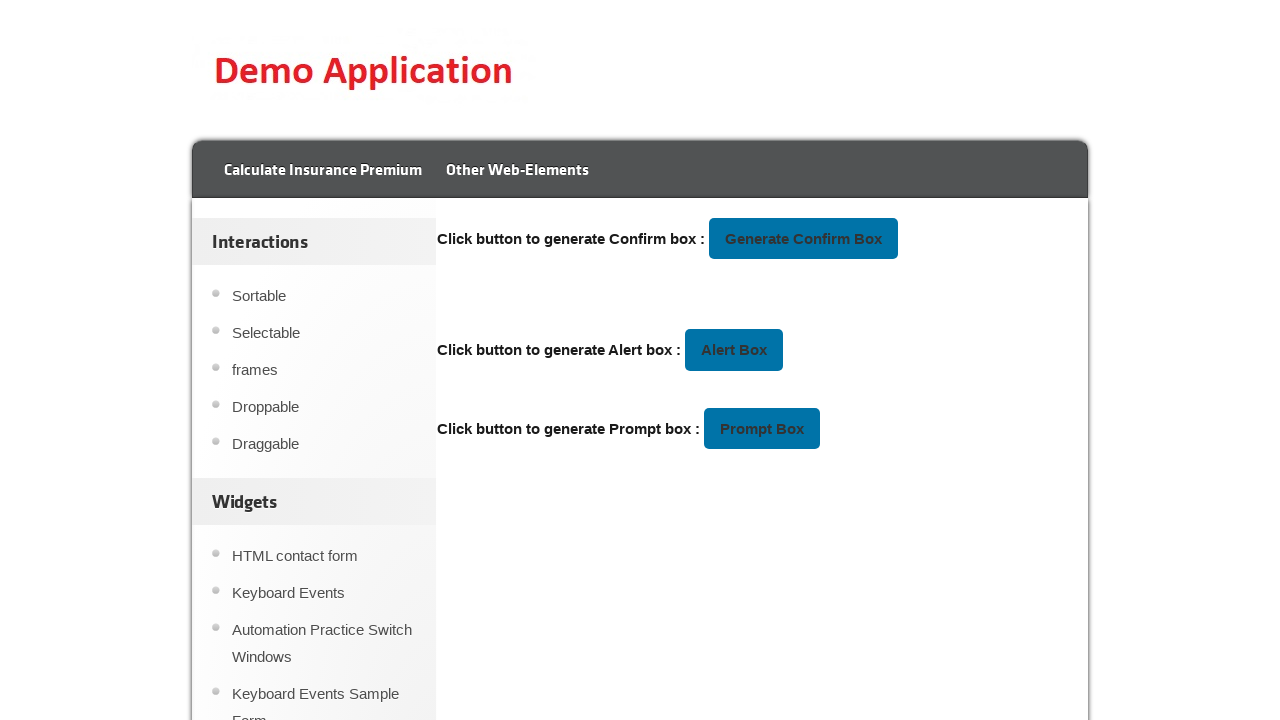

Set up dialog handler to capture and accept alerts
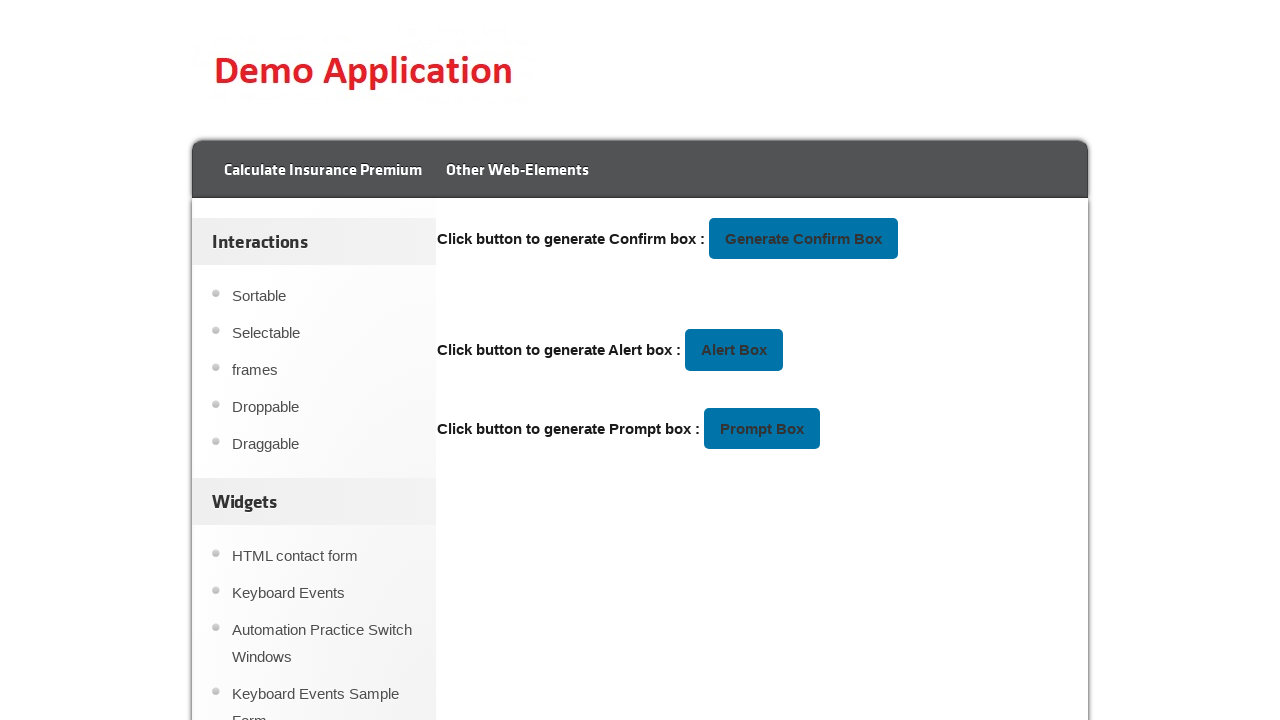

Clicked 'Generate Confirm Box' button to trigger alert at (804, 239) on xpath=//button[text()='Generate Confirm Box']
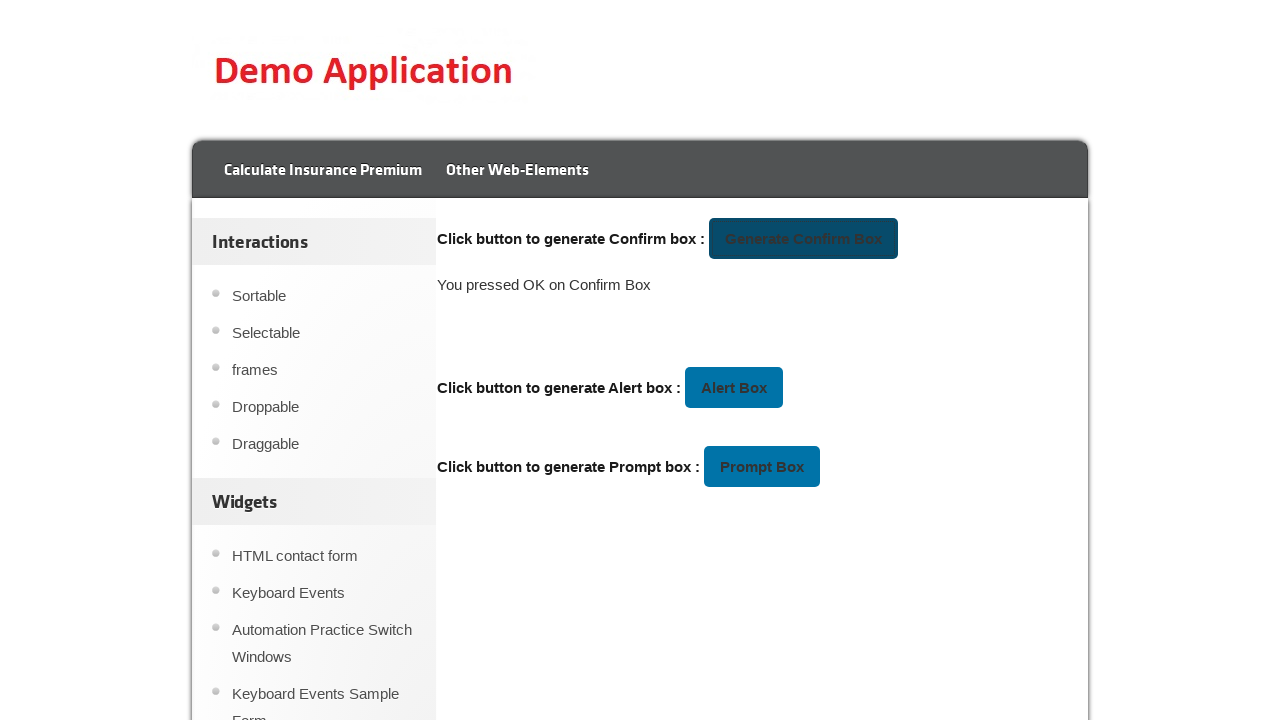

Waited for dialog to be handled
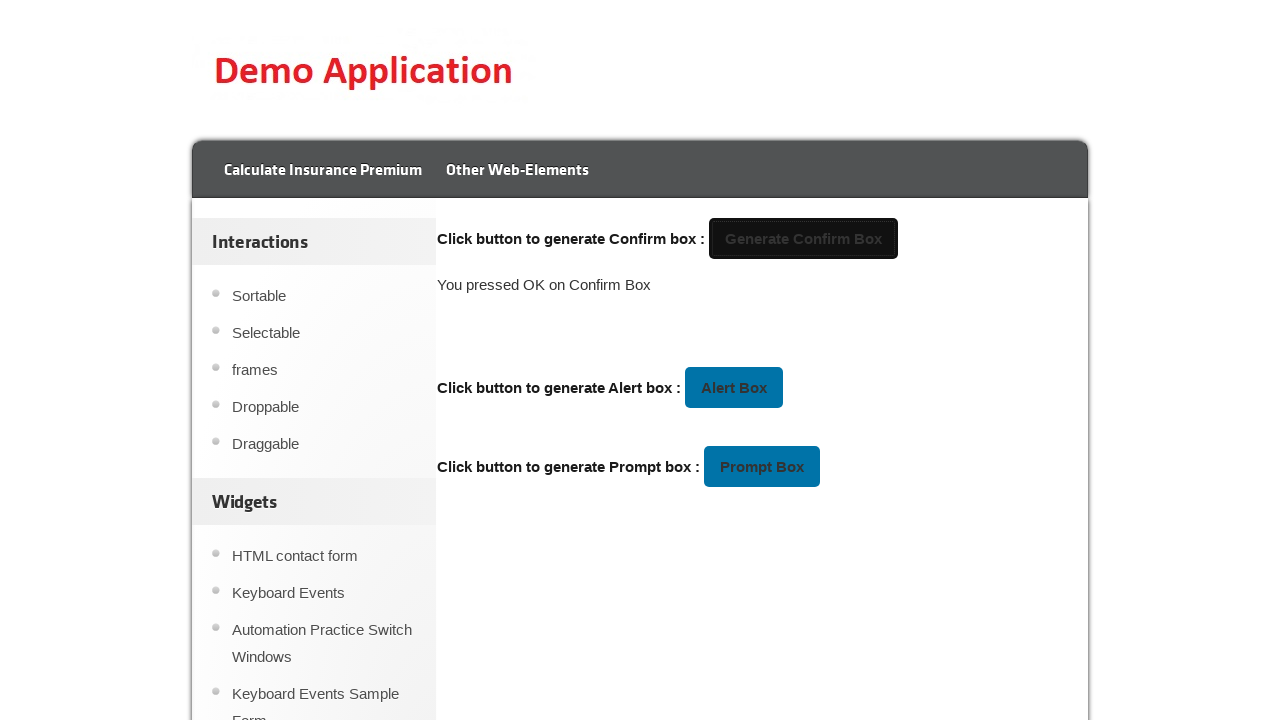

Verified alert was triggered and text was captured
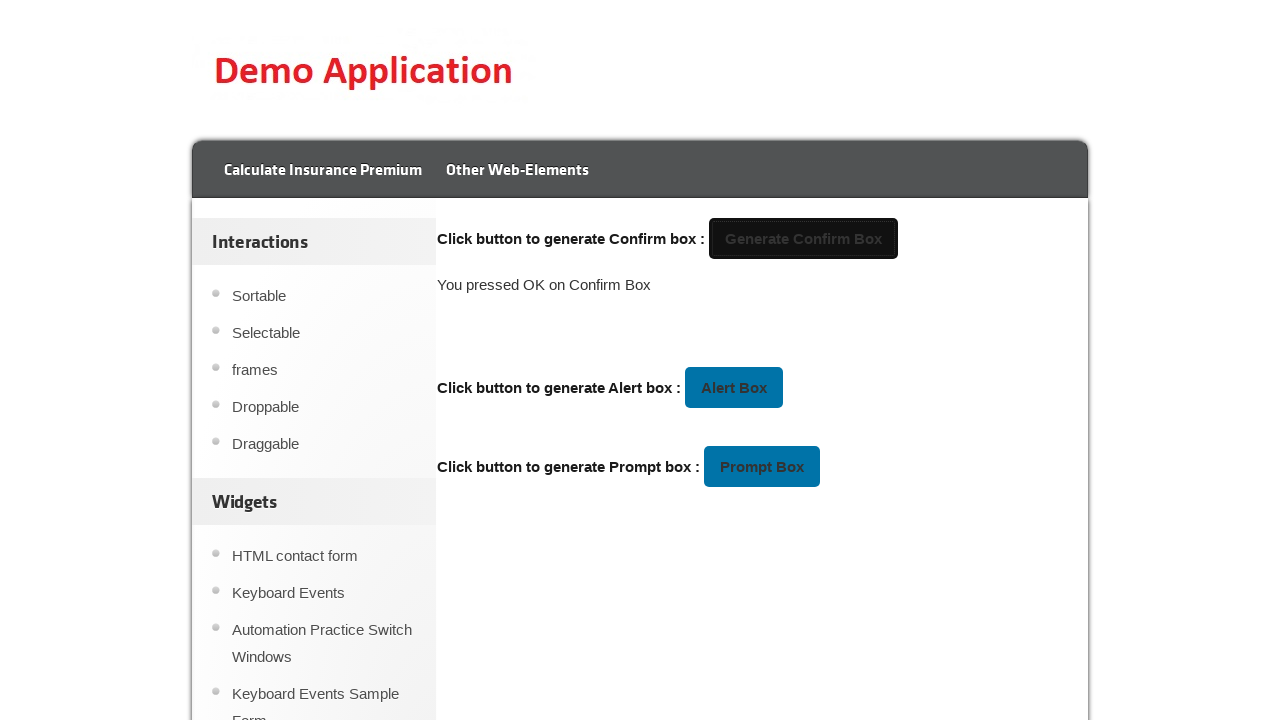

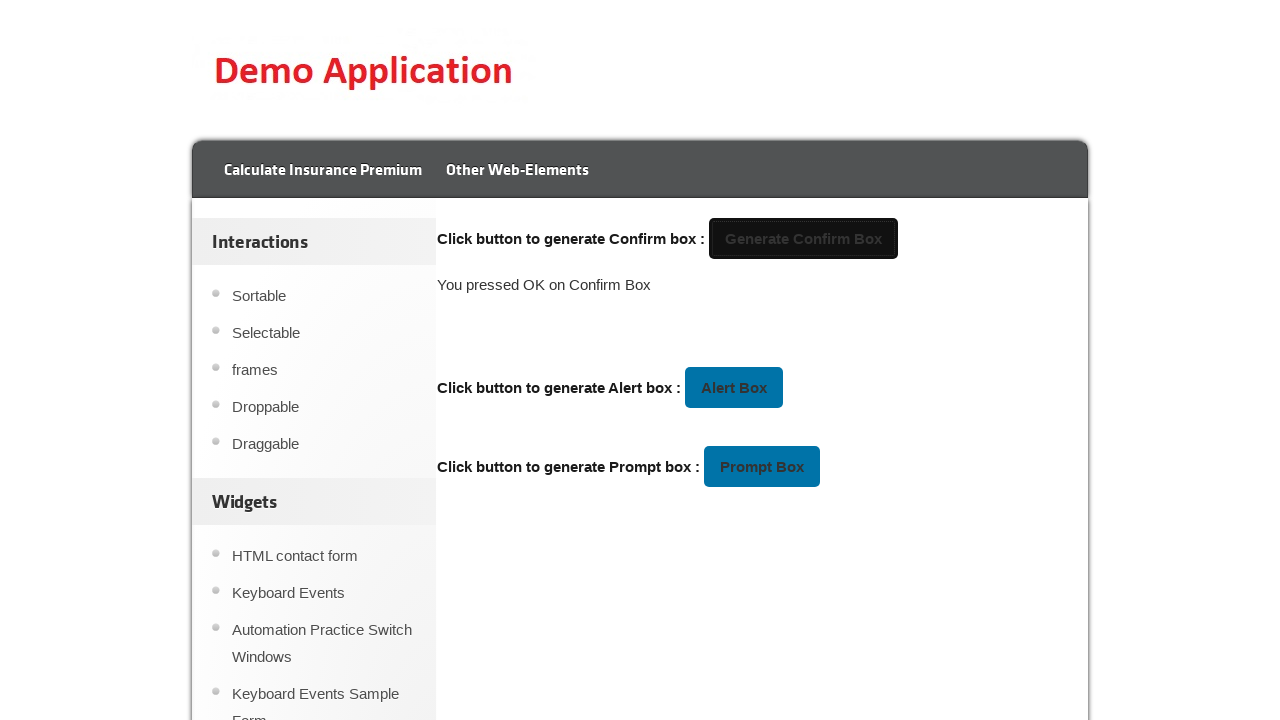